Tests the contact form with only the phone field filled to verify partial submission handling

Starting URL: https://lm.skillbox.cc/qa_tester/module02/homework1/

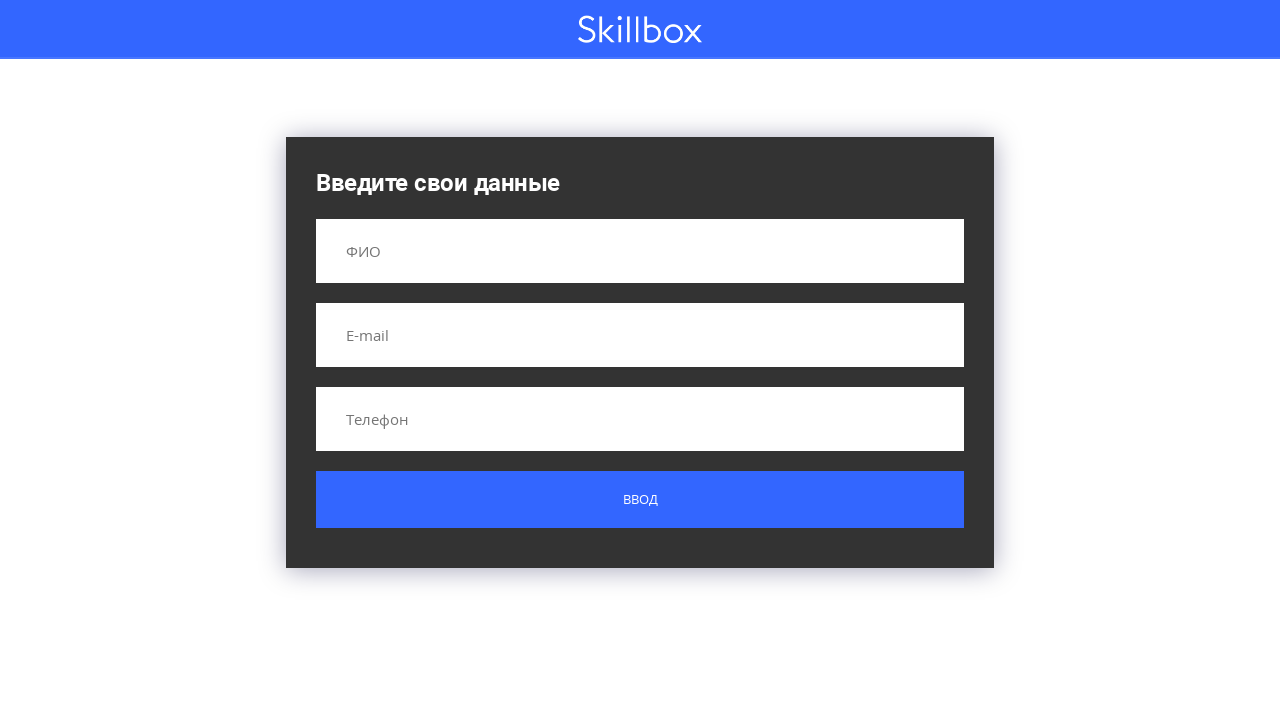

Filled phone field with '+71234567890' on input[name='phone']
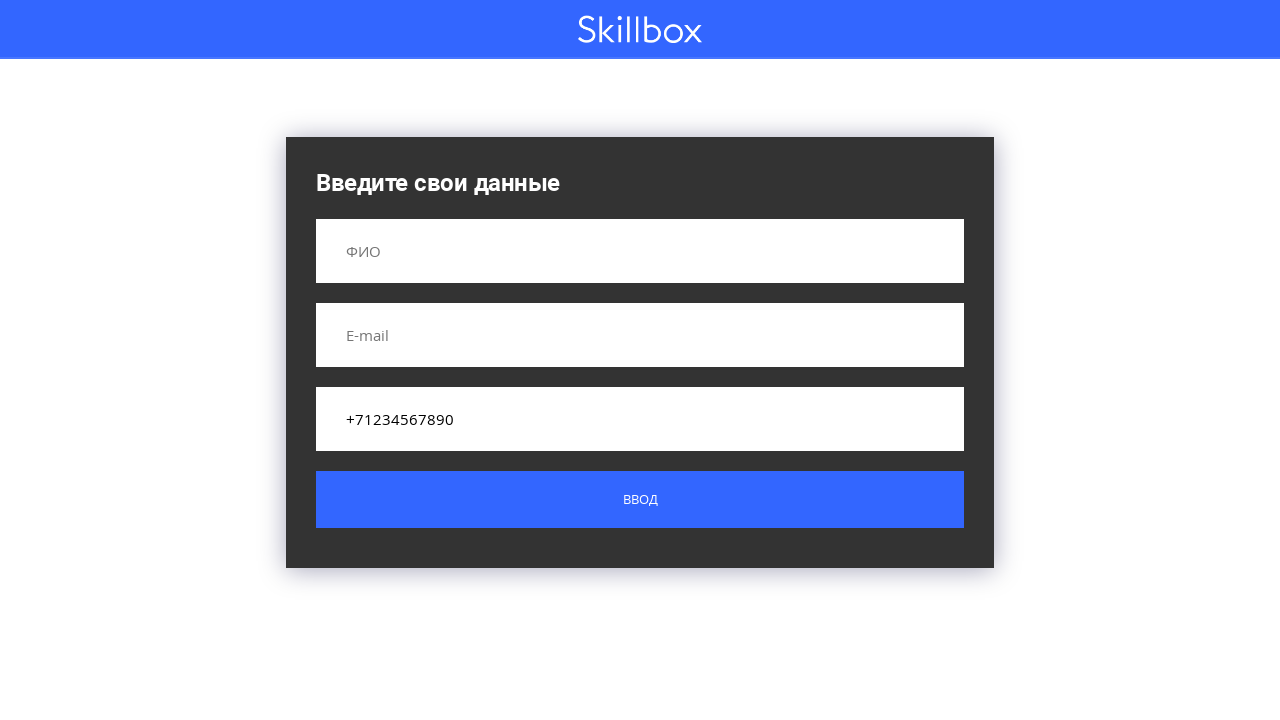

Clicked submit button to submit form with only phone field filled at (640, 500) on .button
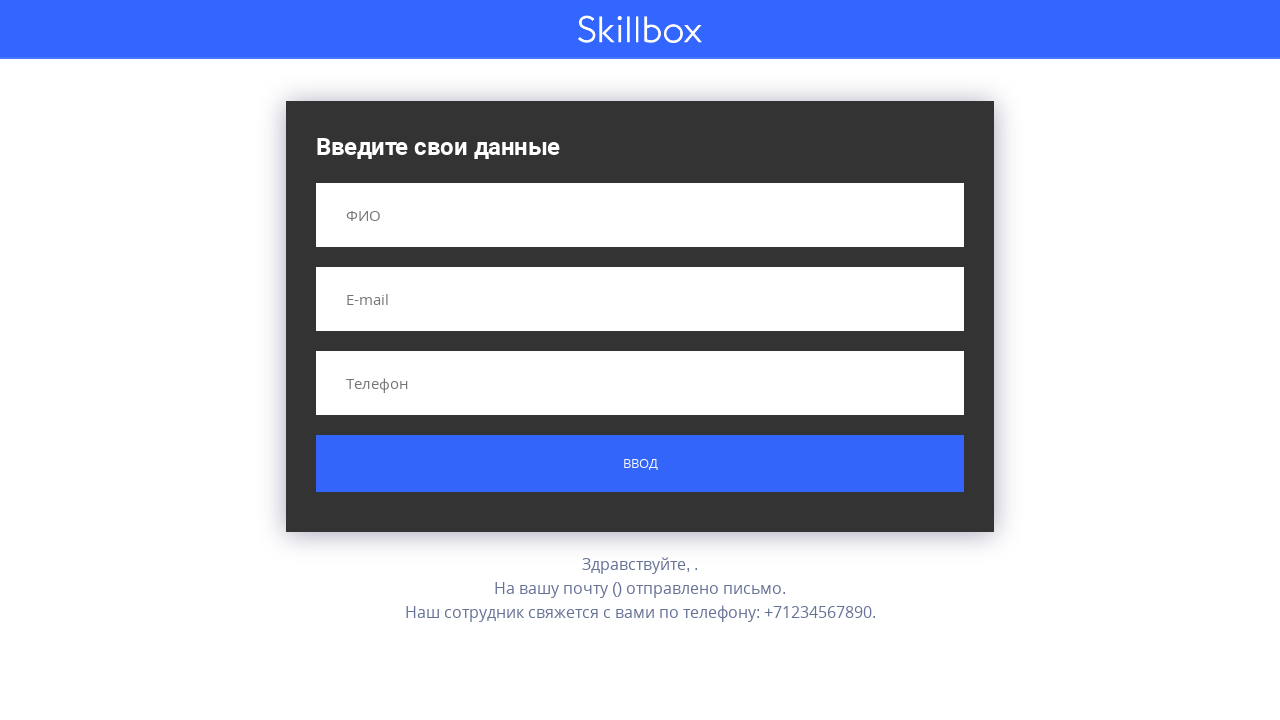

Result message appeared after form submission
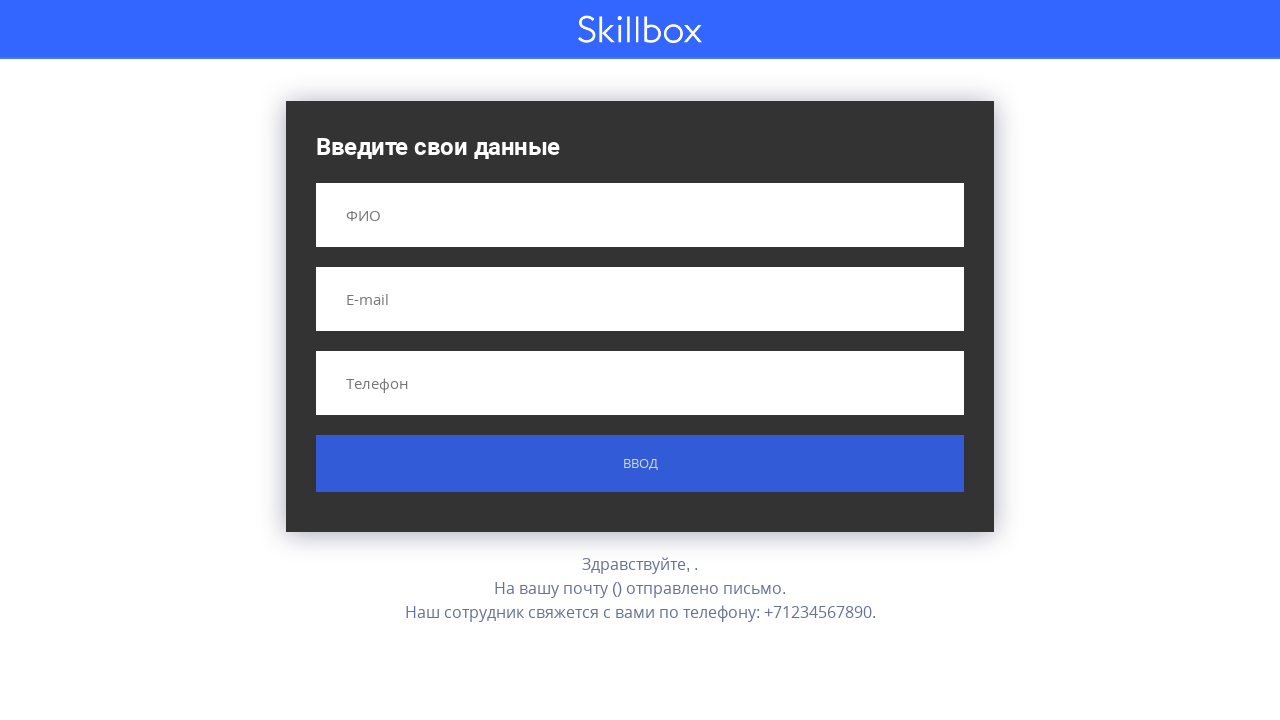

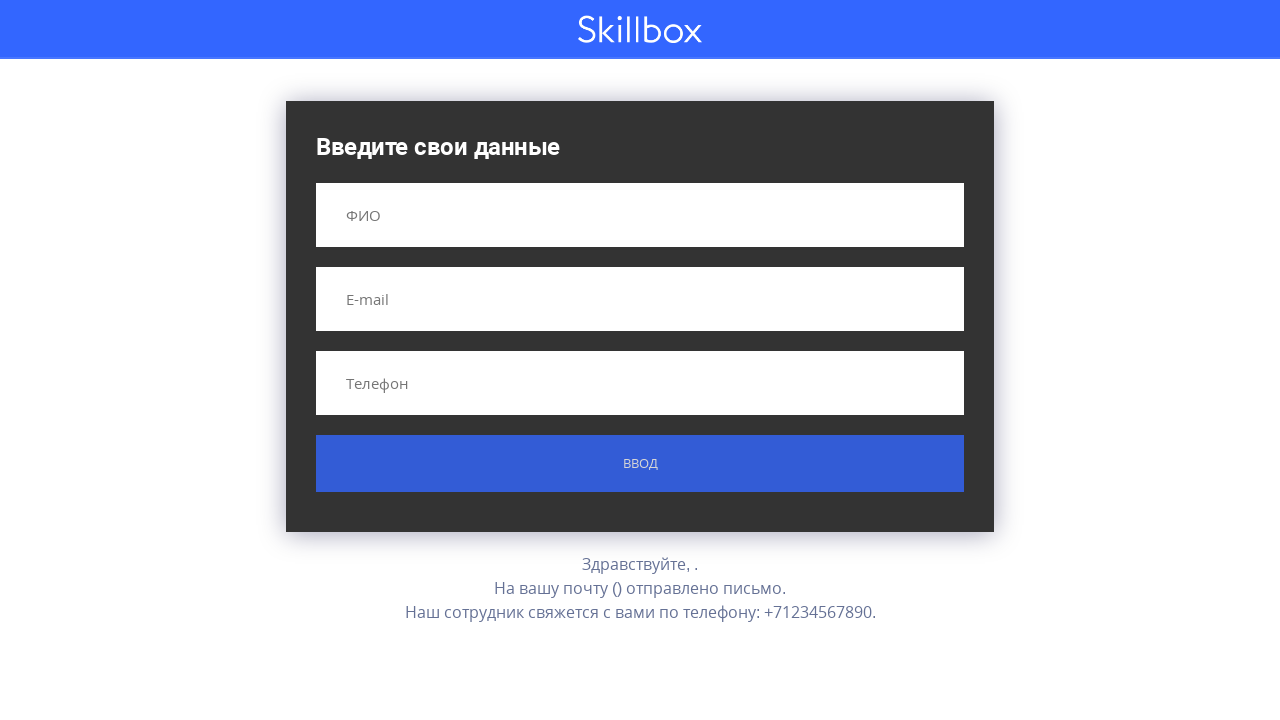